Navigates to Hacker News newest articles page and clicks the "more" link to load additional articles

Starting URL: https://news.ycombinator.com/newest

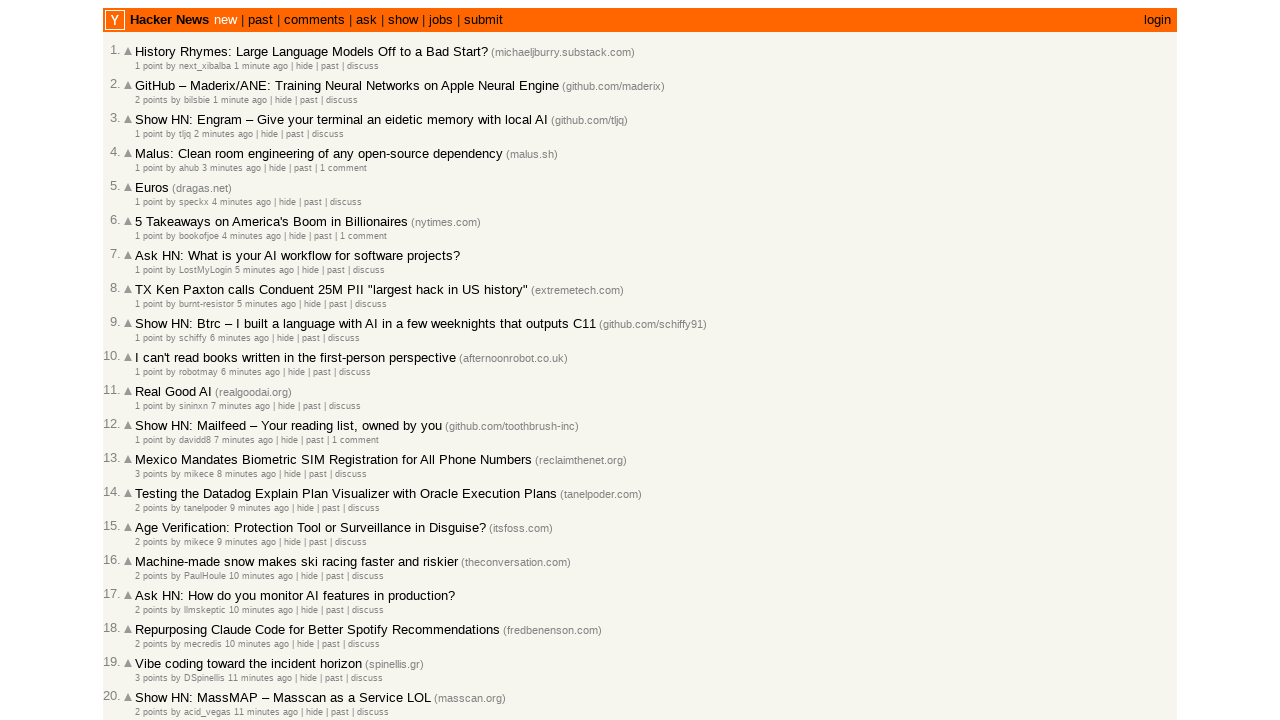

Waited for articles to load on Hacker News newest page
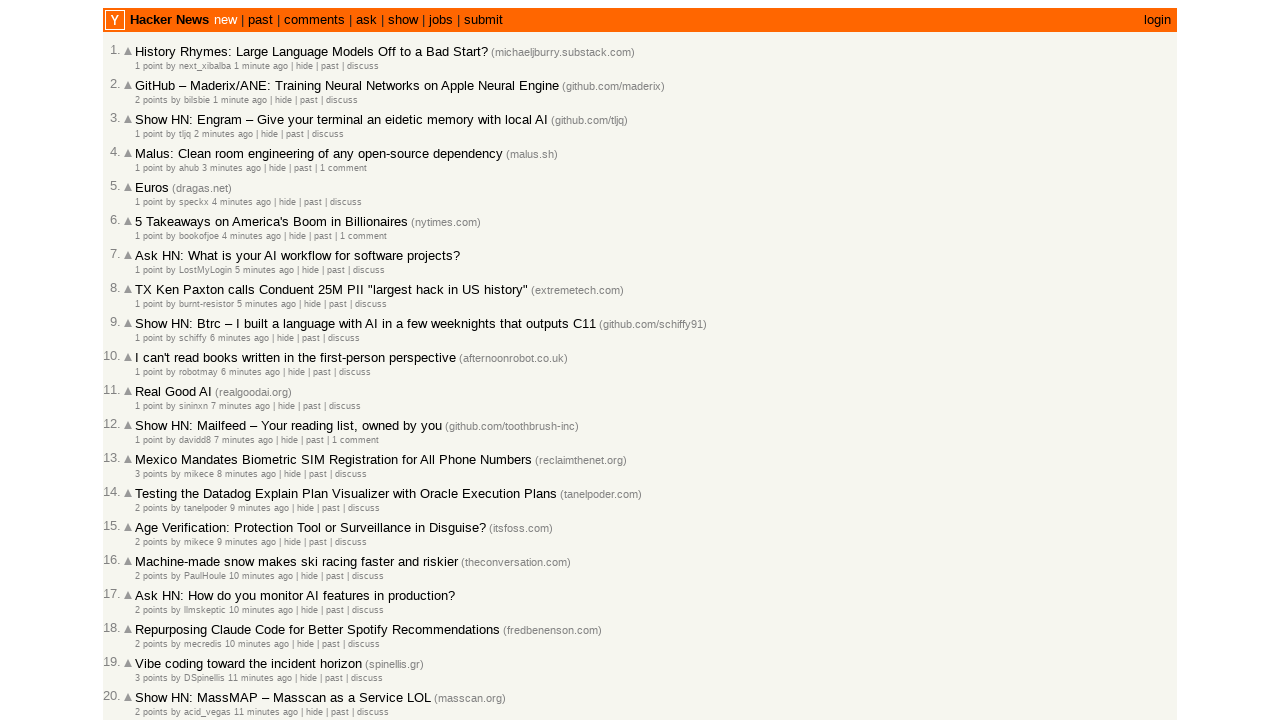

Clicked the 'More' link to load additional articles at (149, 616) on a.morelink
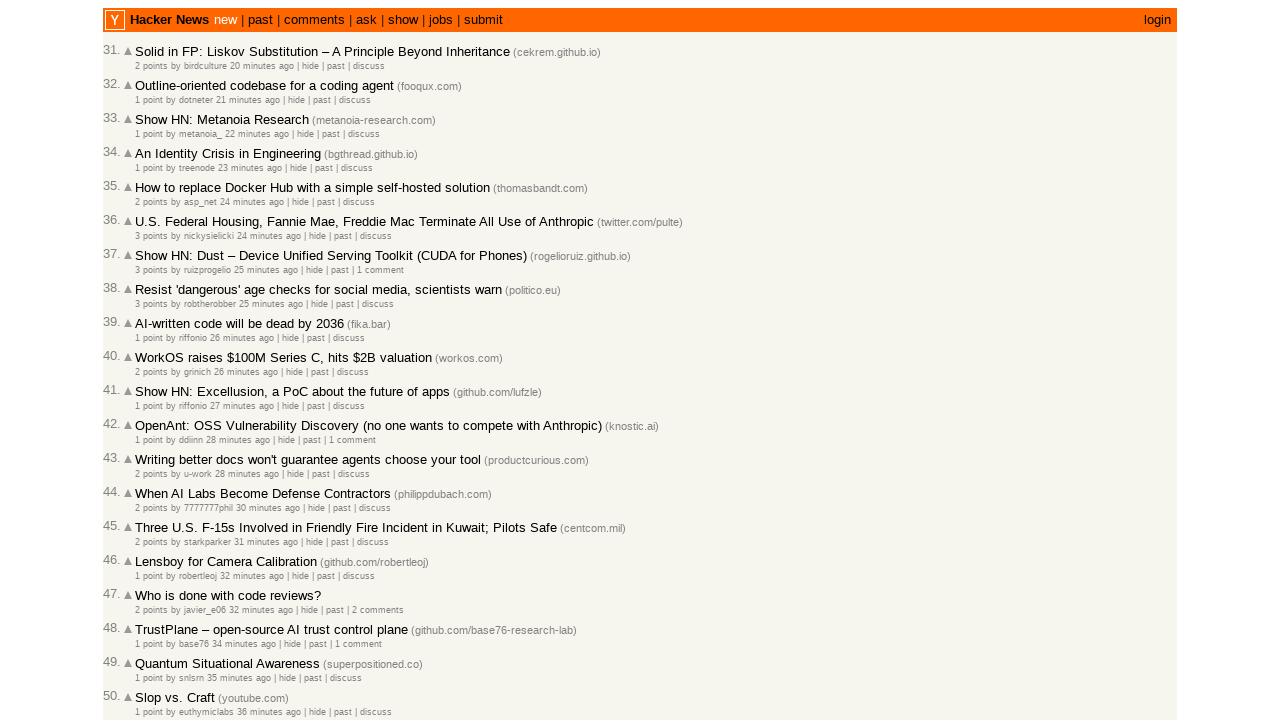

Waited for additional articles to load after clicking 'More'
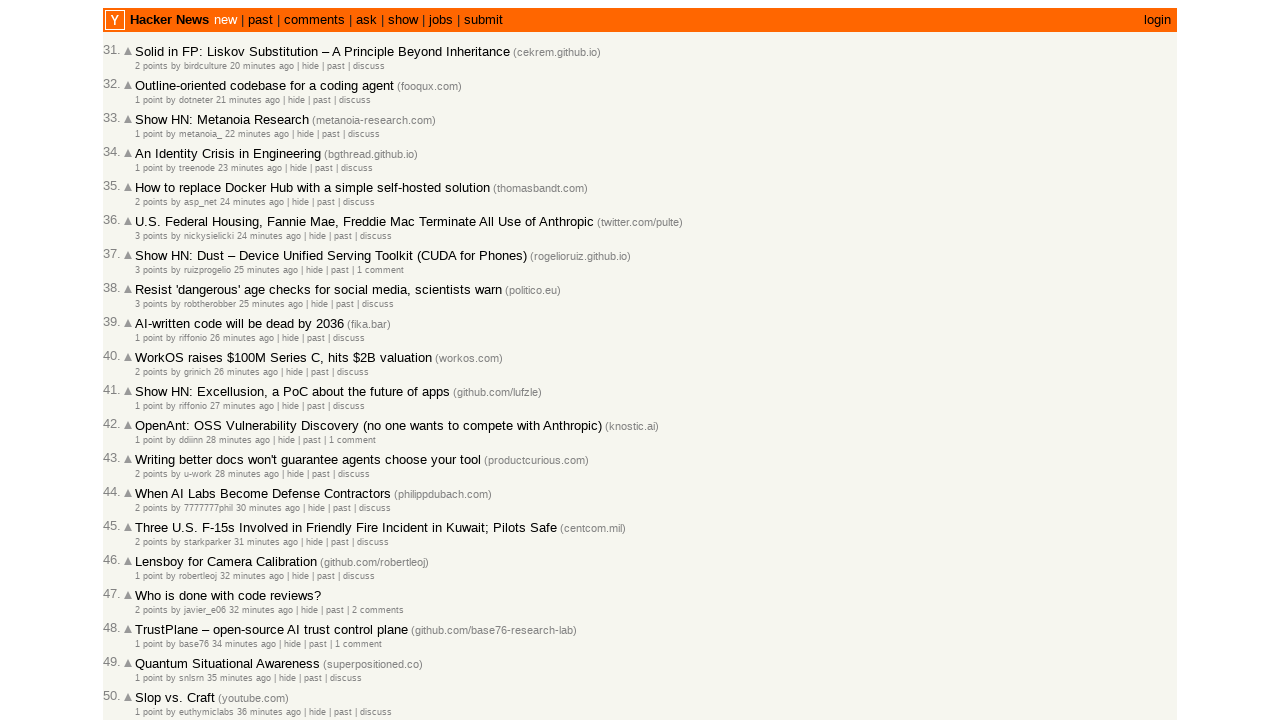

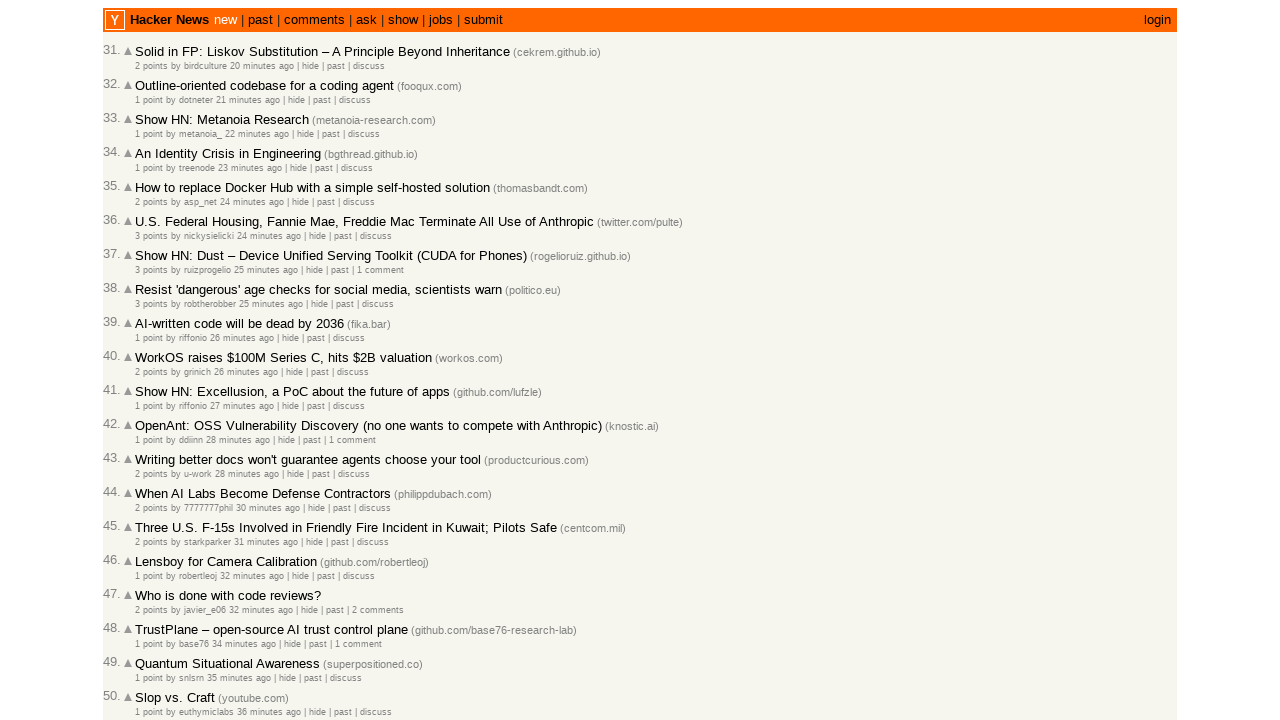